Tests JavaScript prompt alert by clicking the prompt button, entering text into the prompt, accepting it, and verifying the entered text is displayed

Starting URL: http://practice.cydeo.com/javascript_alerts

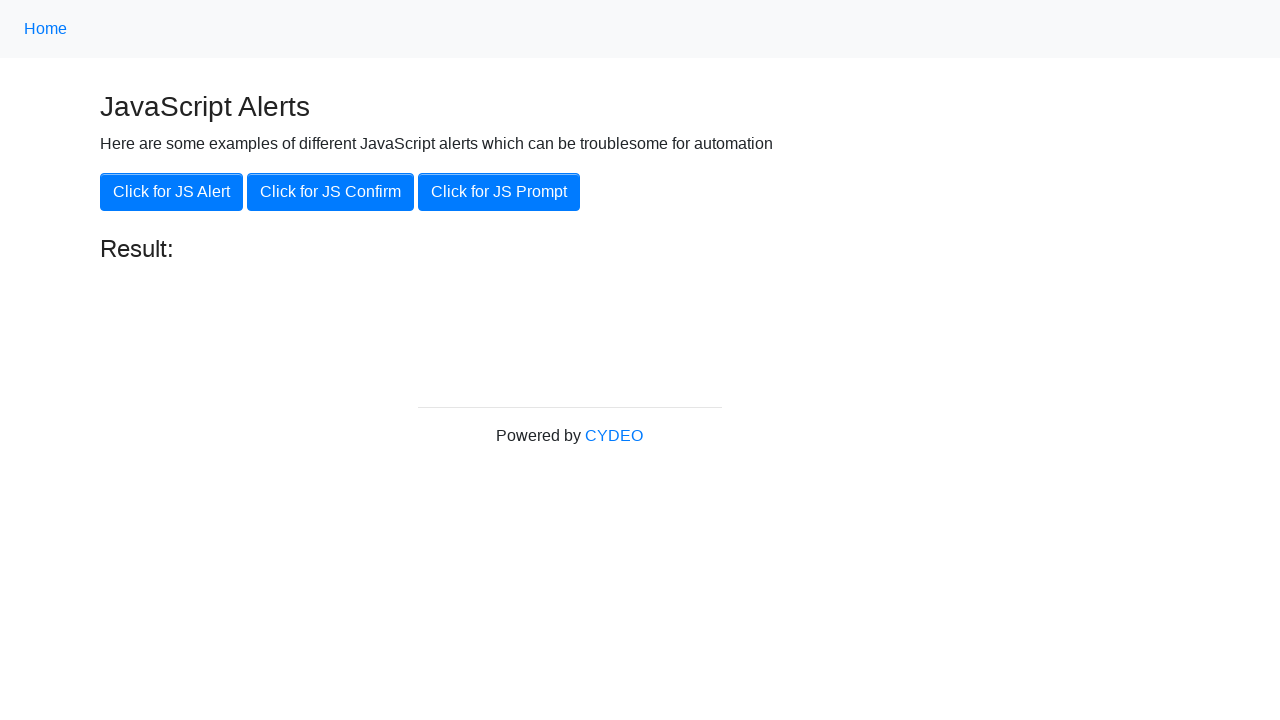

Set up dialog handler to accept prompt with text 'hello'
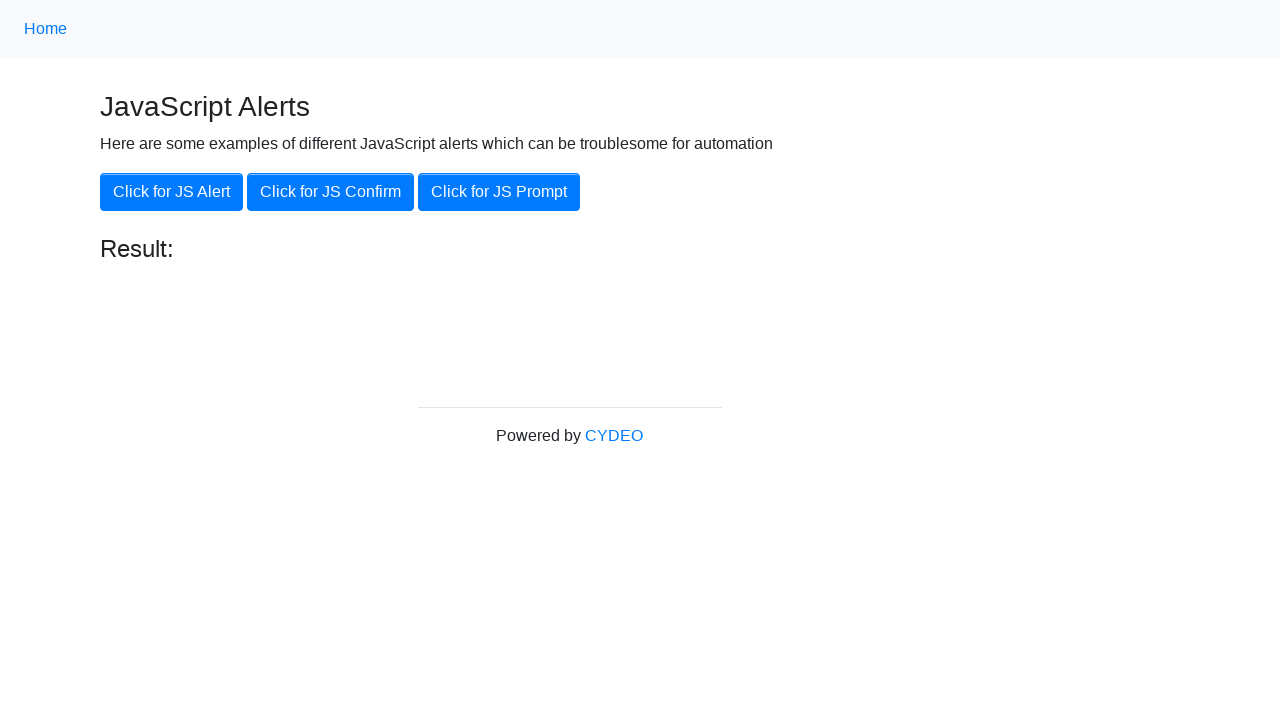

Clicked the 'Click for JS Prompt' button at (499, 192) on xpath=//button[@onclick='jsPrompt()']
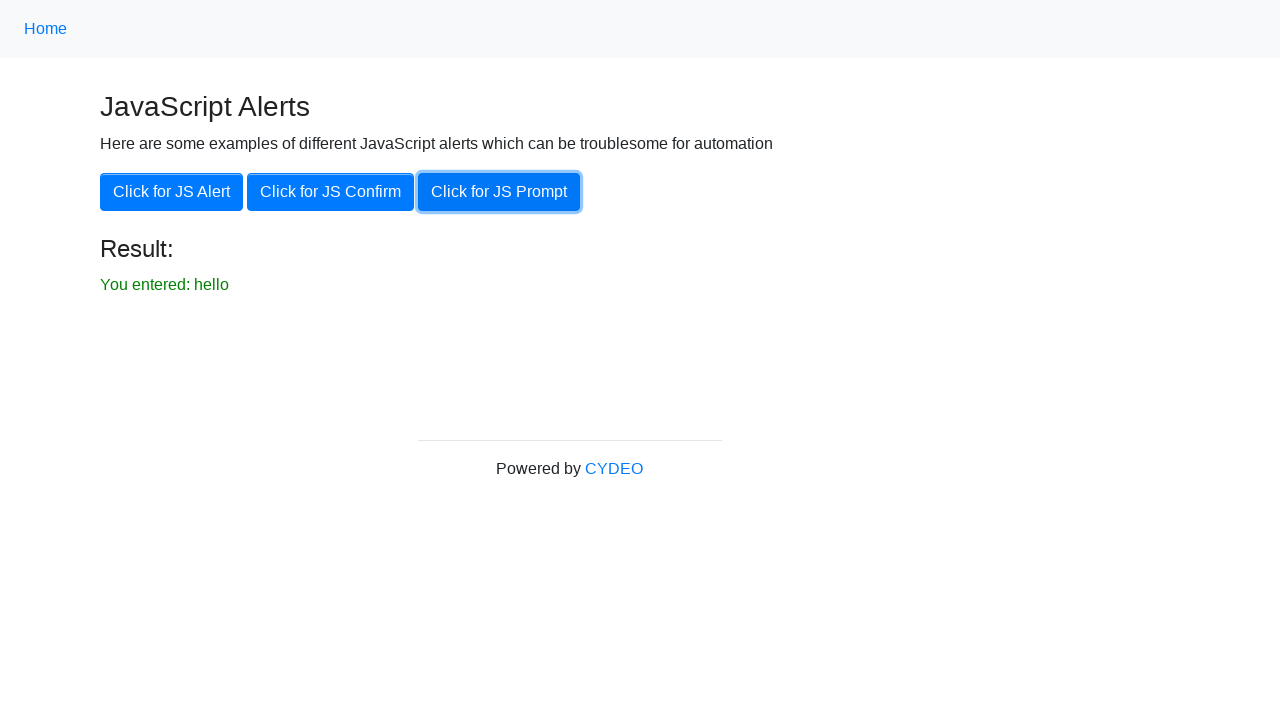

Result text element became visible
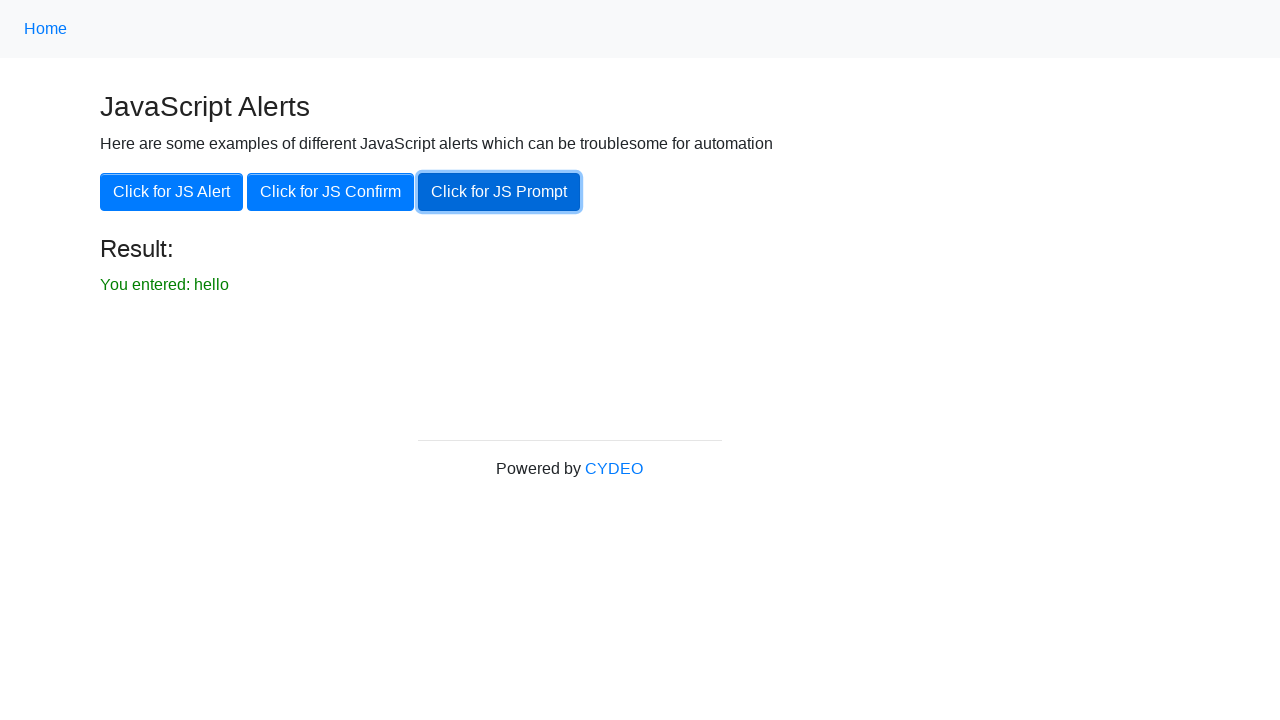

Verified that result text displays 'You entered: hello'
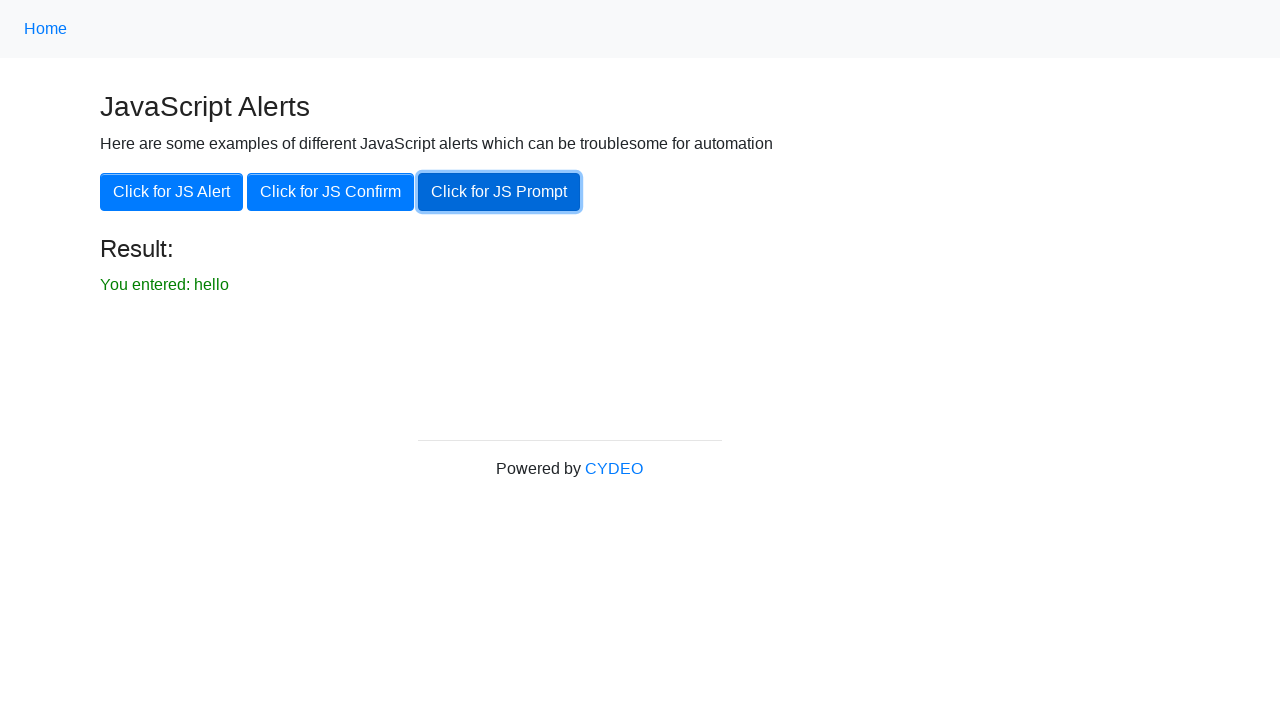

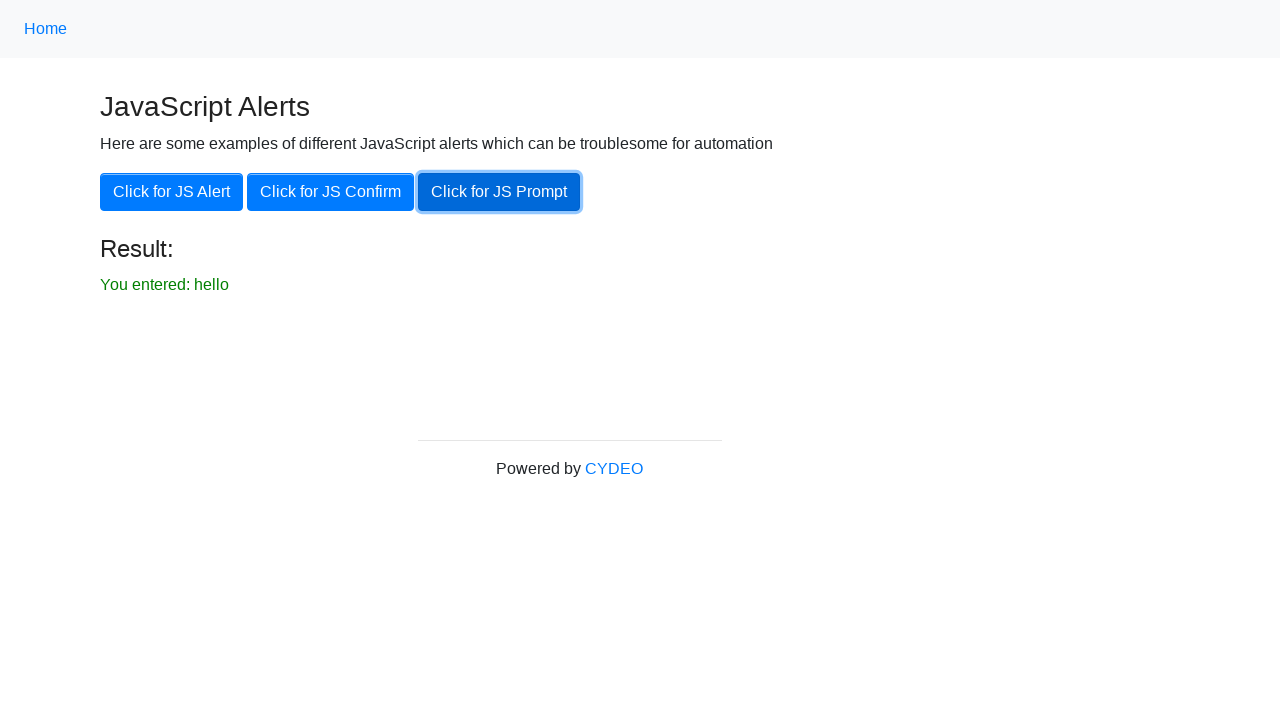